Tests that toggle and label are hidden when editing a todo item

Starting URL: https://demo.playwright.dev/todomvc

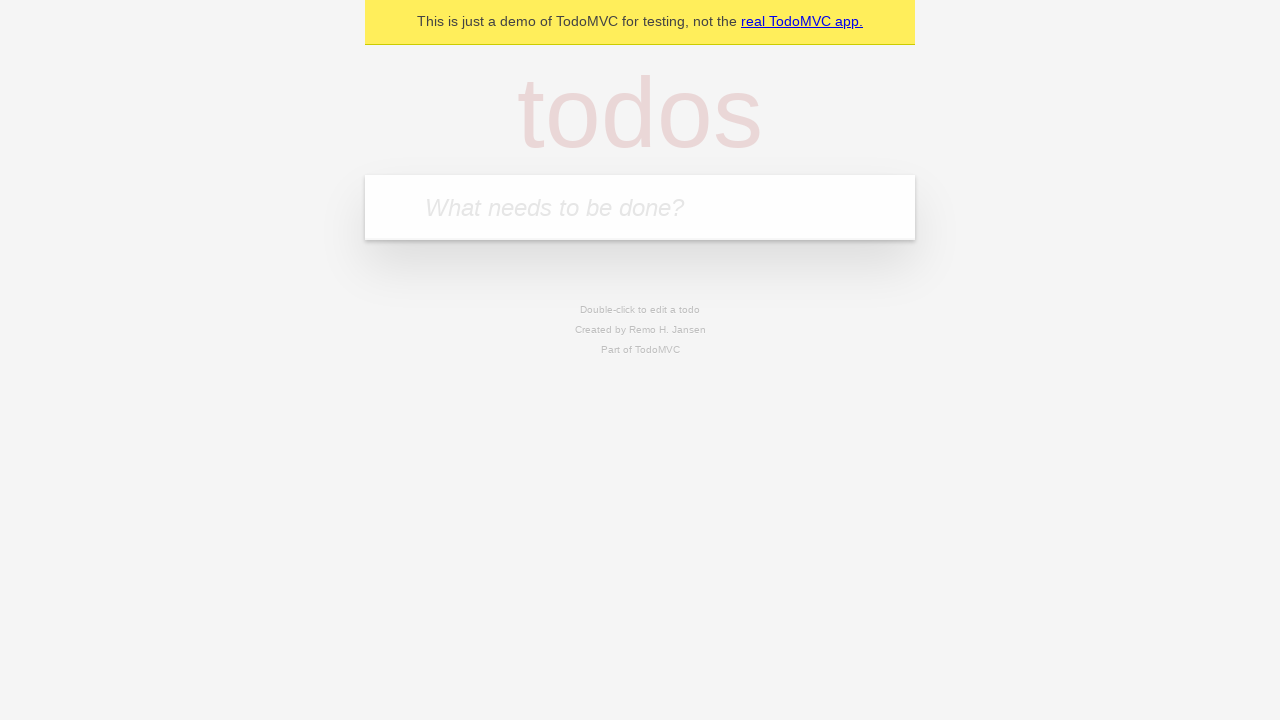

Filled new todo field with 'buy some cheese' on .new-todo
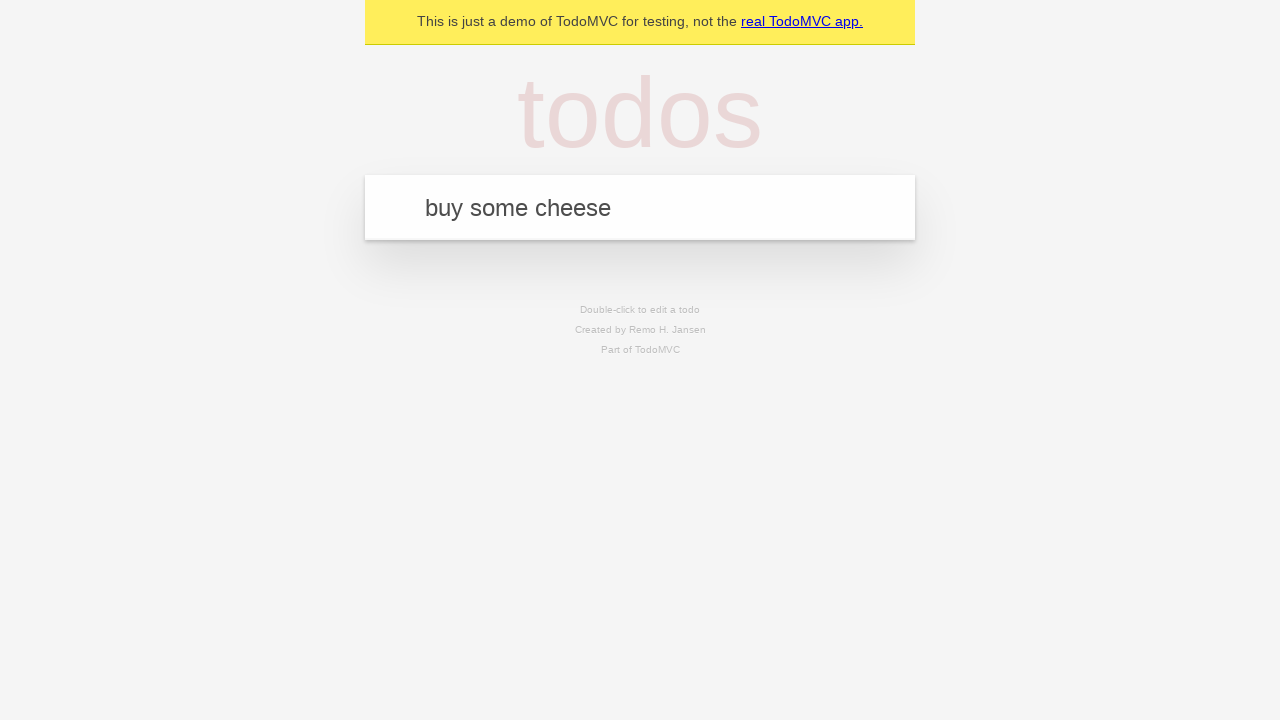

Pressed Enter to add first todo item on .new-todo
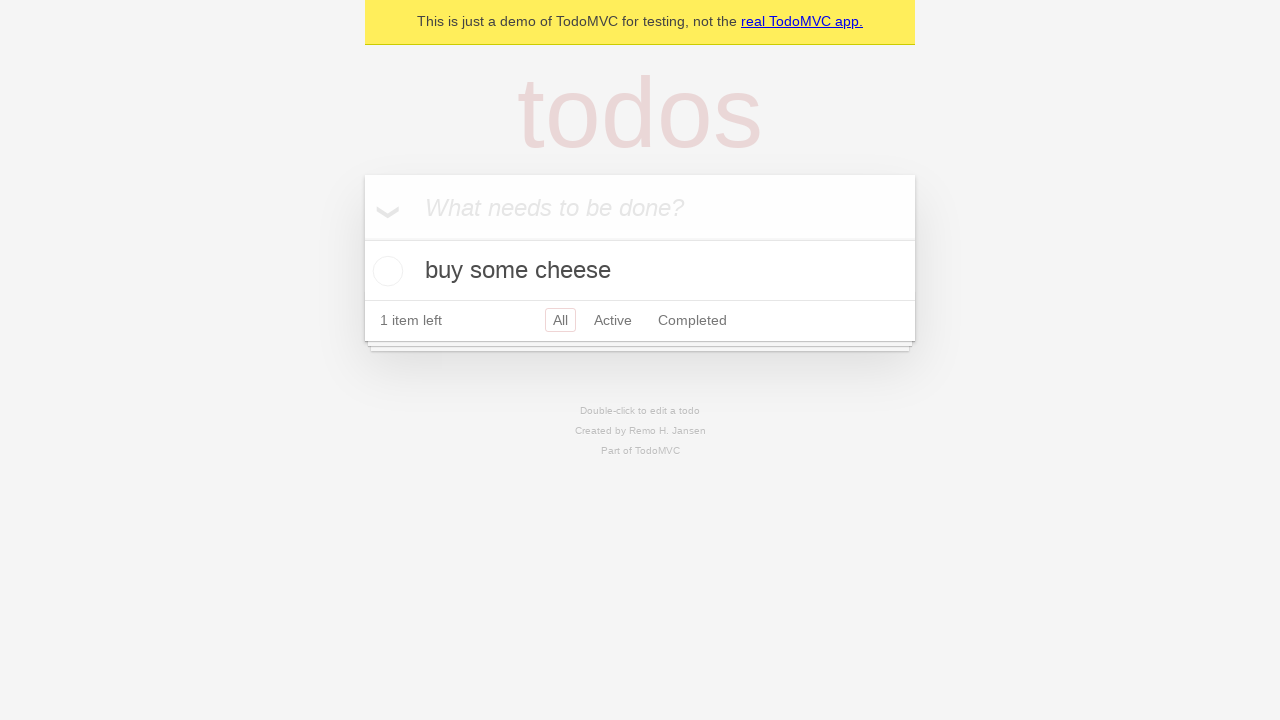

Filled new todo field with 'feed the cat' on .new-todo
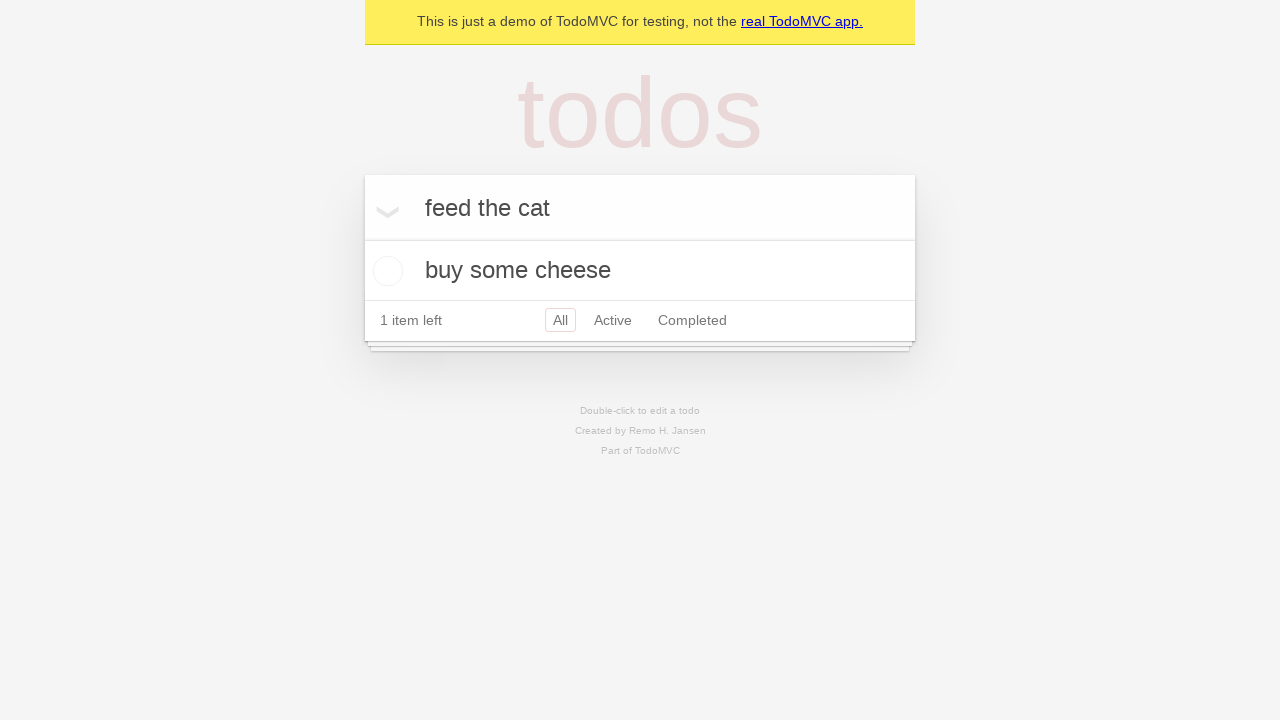

Pressed Enter to add second todo item on .new-todo
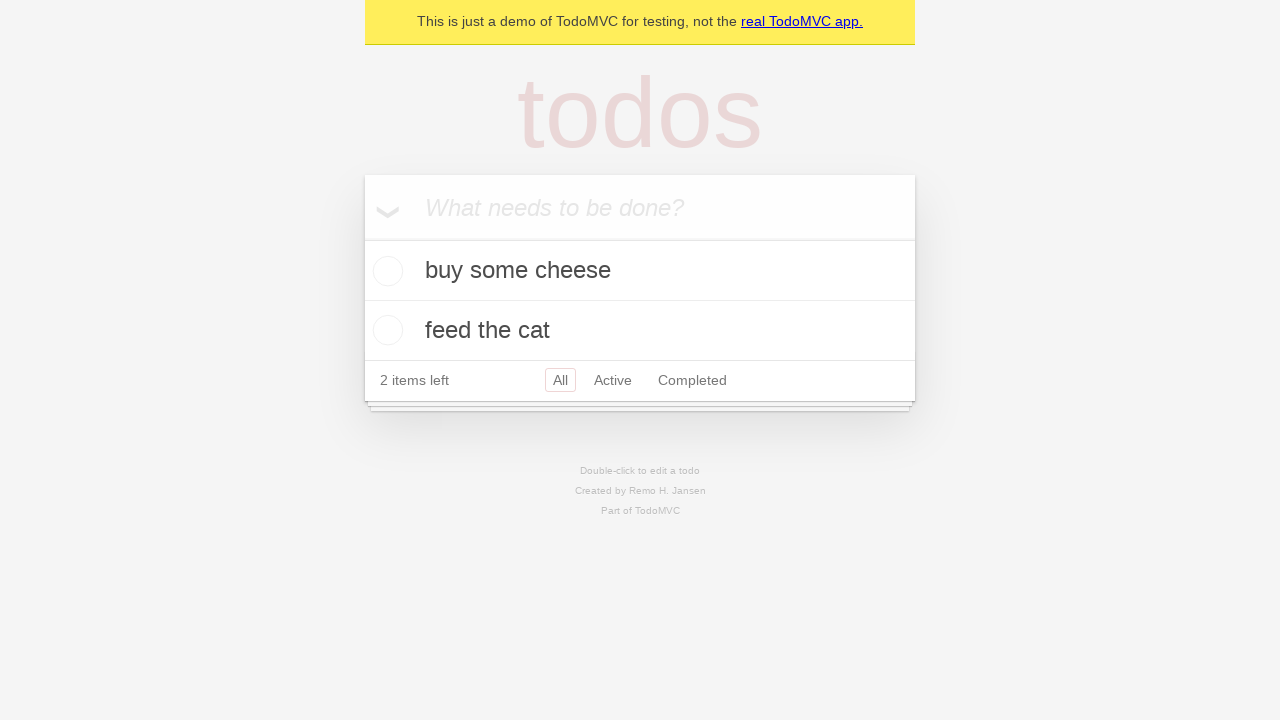

Filled new todo field with 'book a doctors appointment' on .new-todo
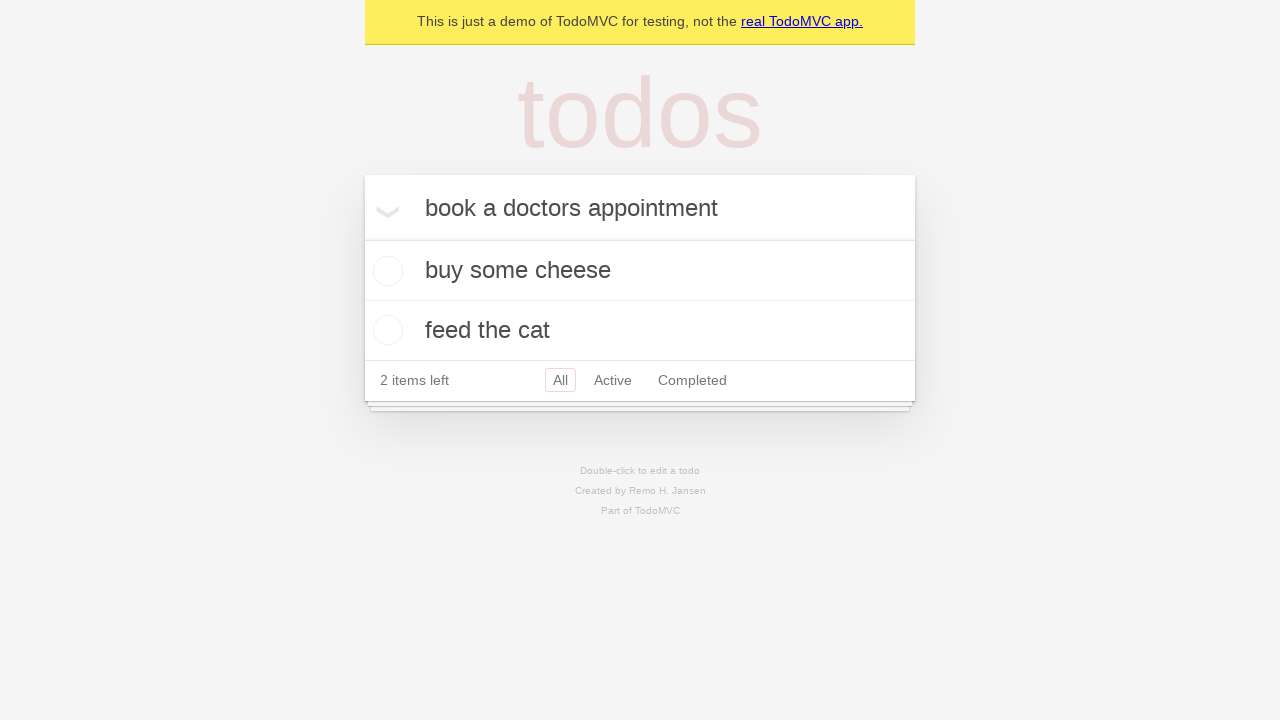

Pressed Enter to add third todo item on .new-todo
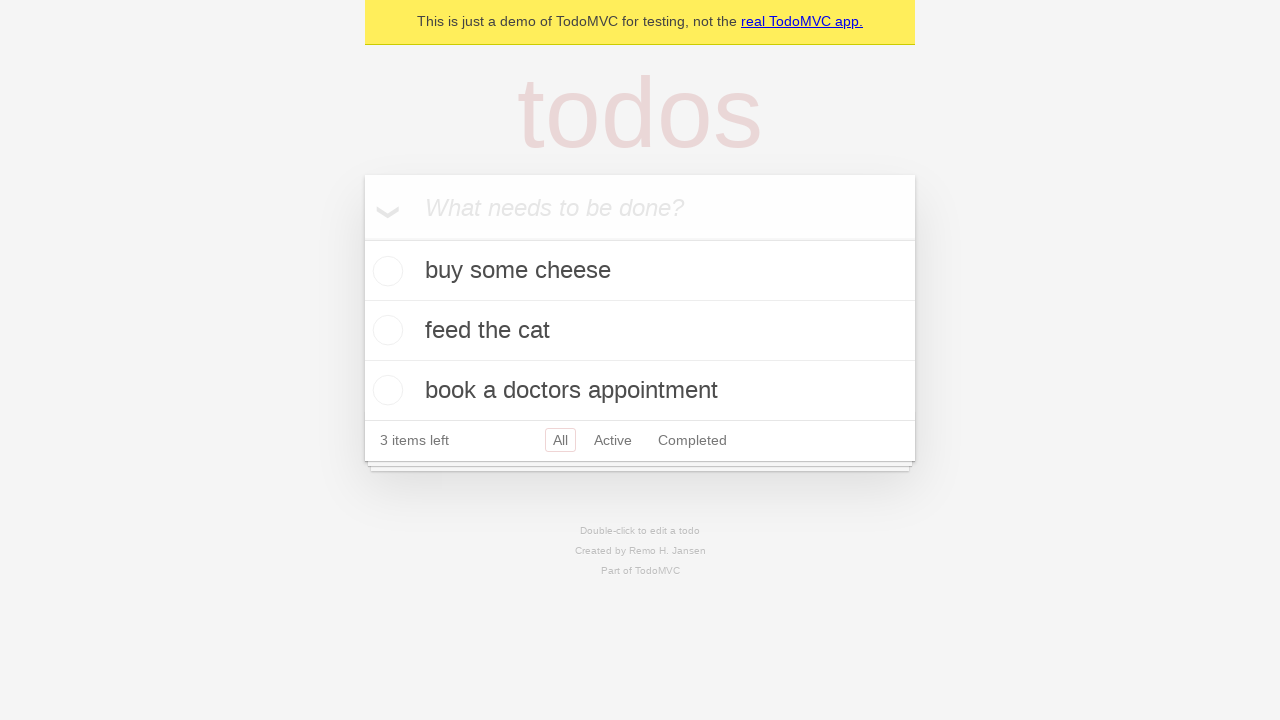

All three todo items loaded in list
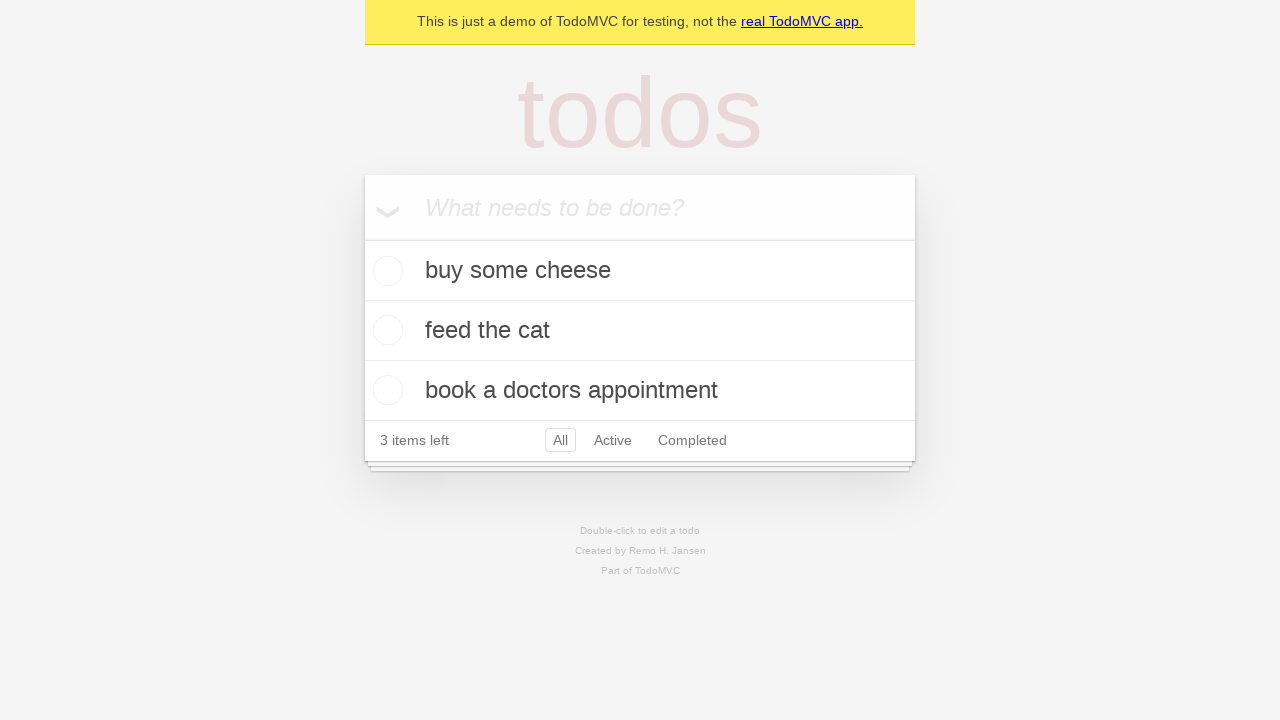

Double-clicked second todo item to enter edit mode at (640, 331) on .todo-list li >> nth=1
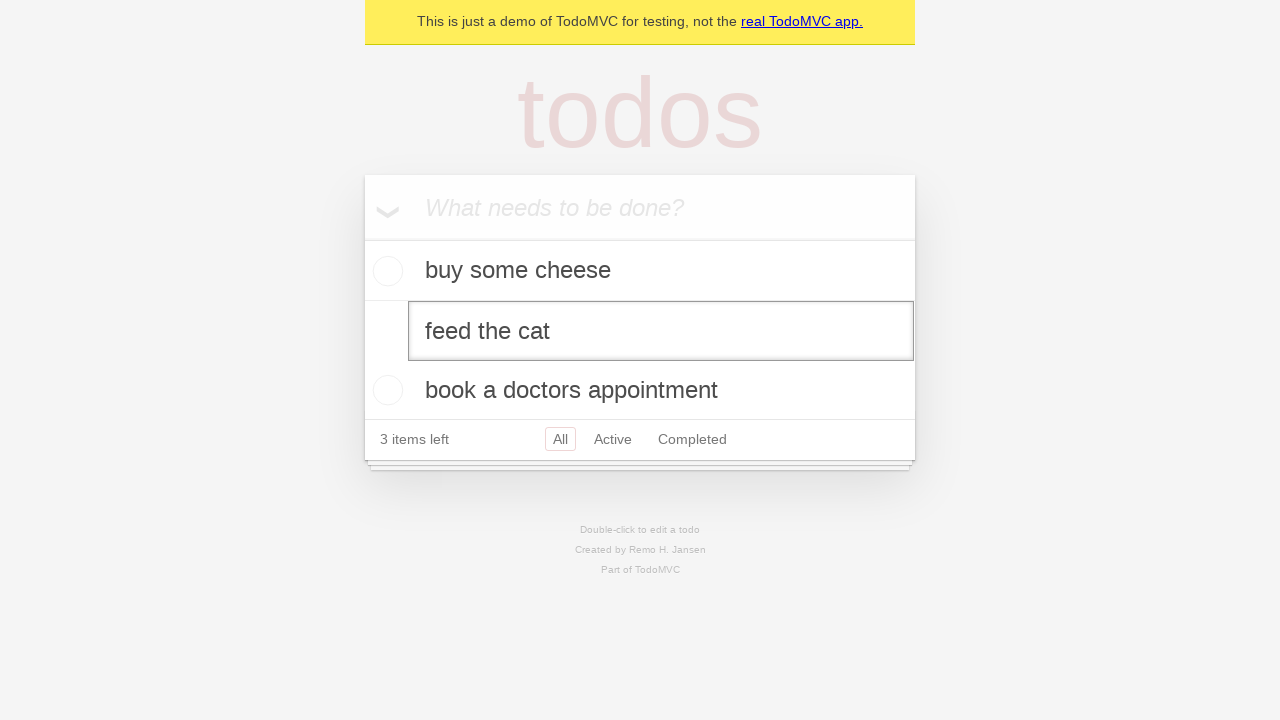

Second todo item entered editing mode
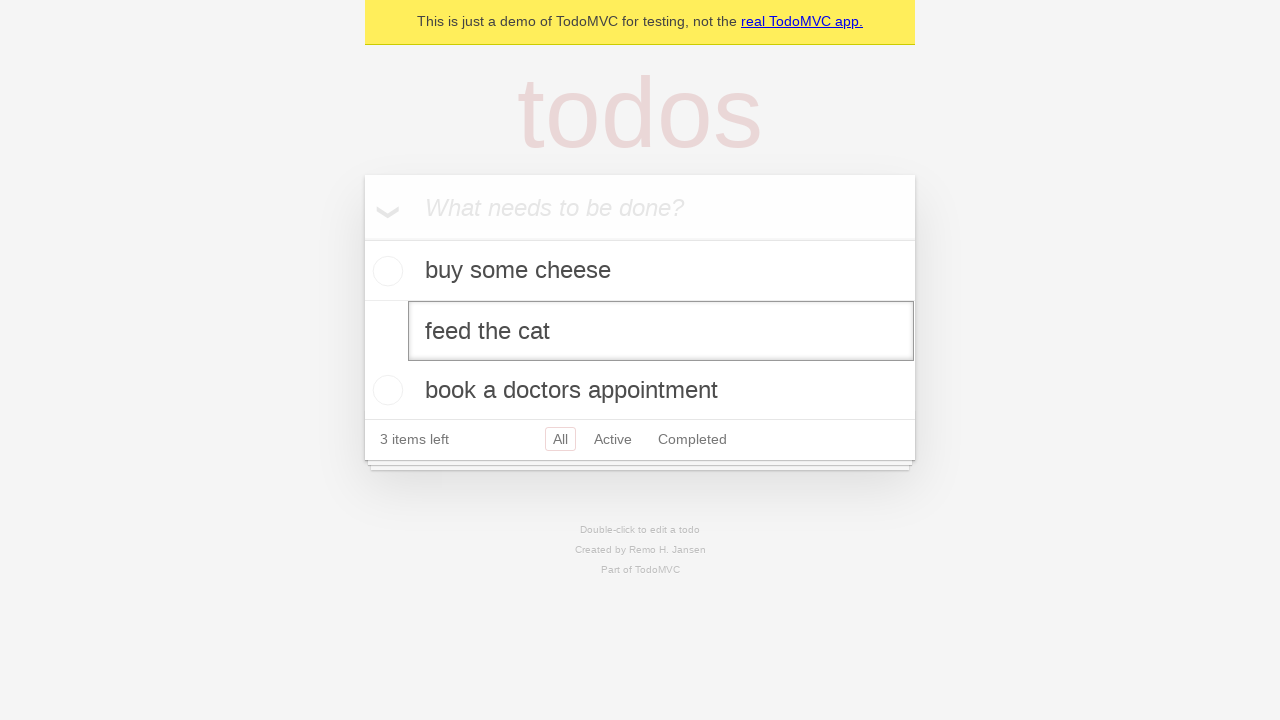

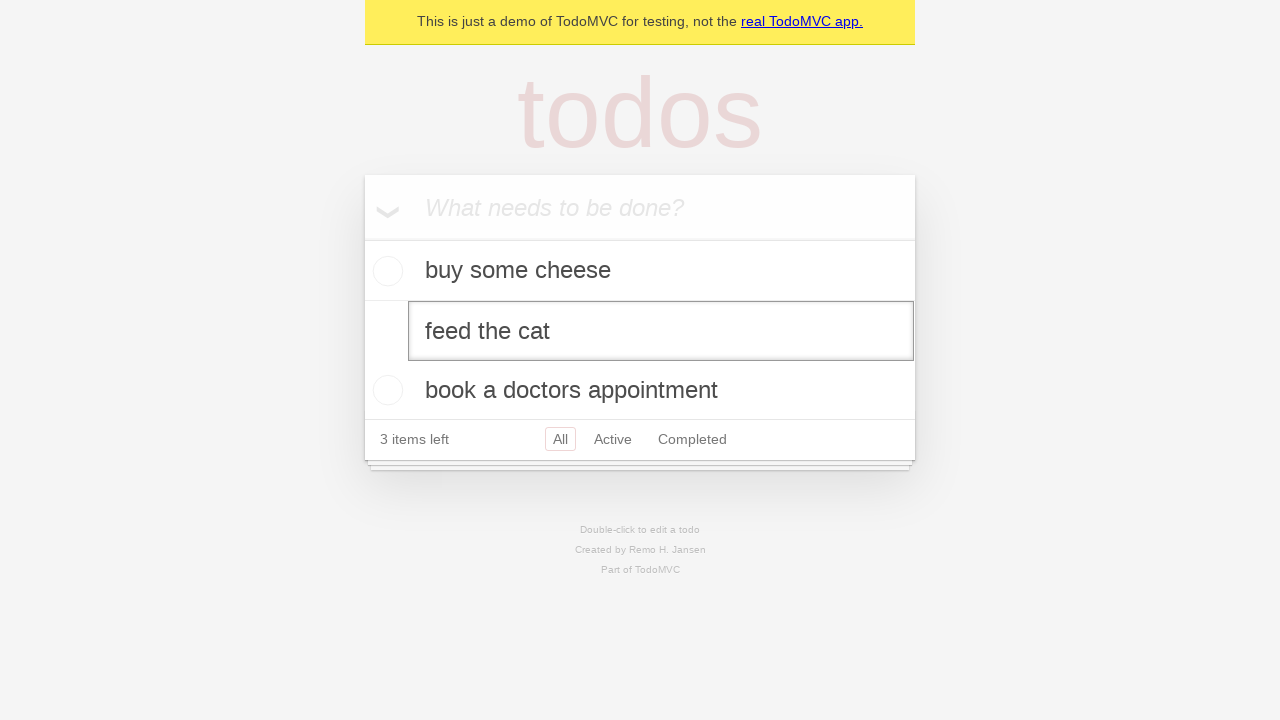